Tests radio button interaction on an HTML forms tutorial page by iterating through radio buttons in a group and selecting the one with value "Milk".

Starting URL: http://www.echoecho.com/htmlforms10.htm

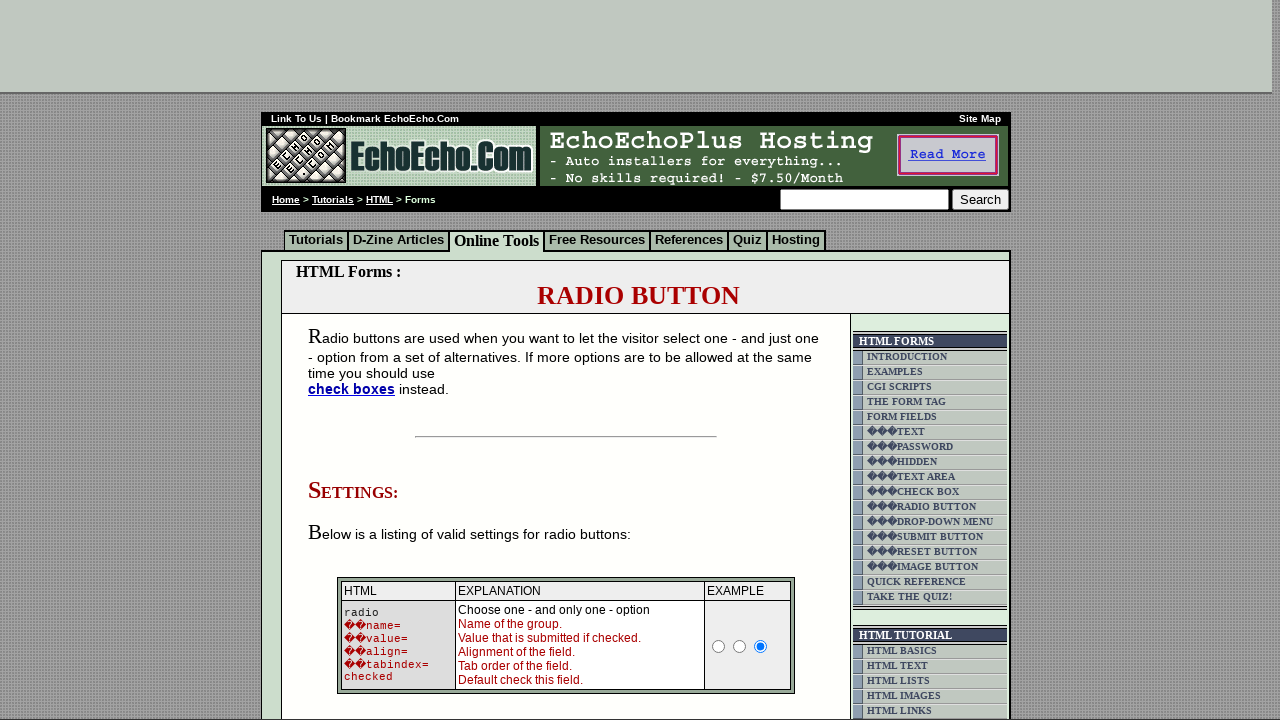

Waited for radio buttons with name 'group1' to be present
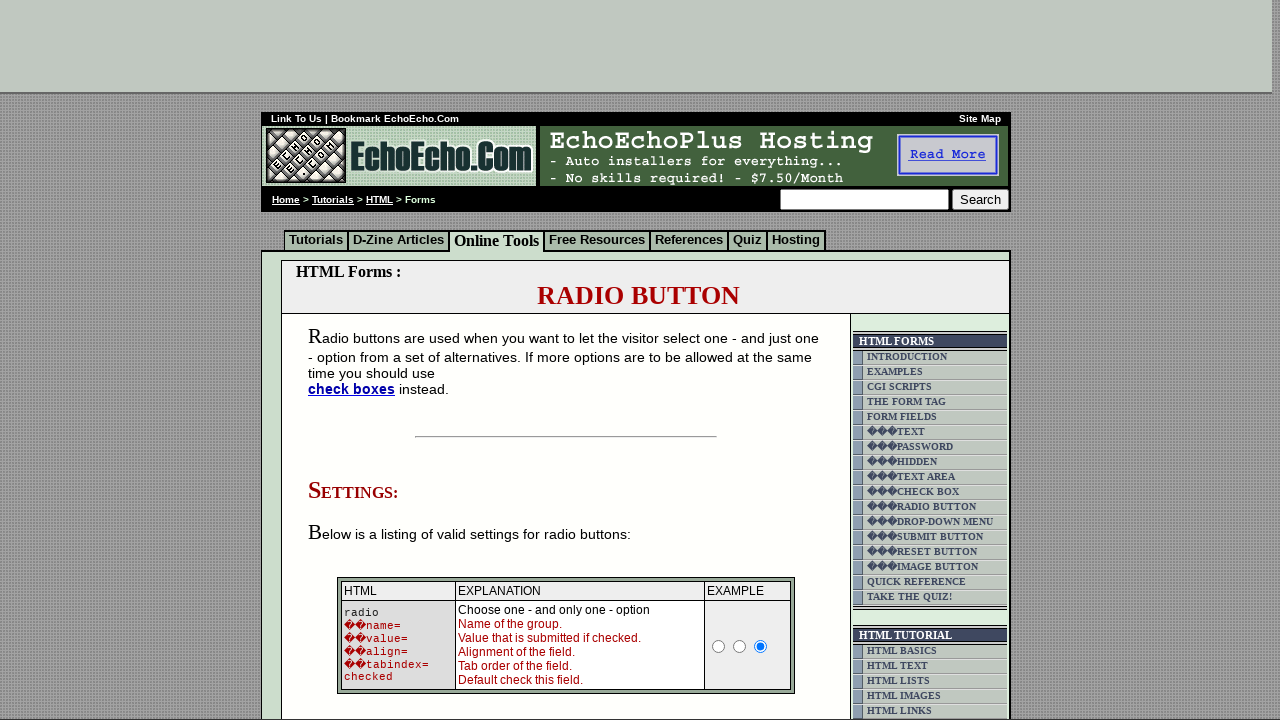

Located all radio buttons in group1
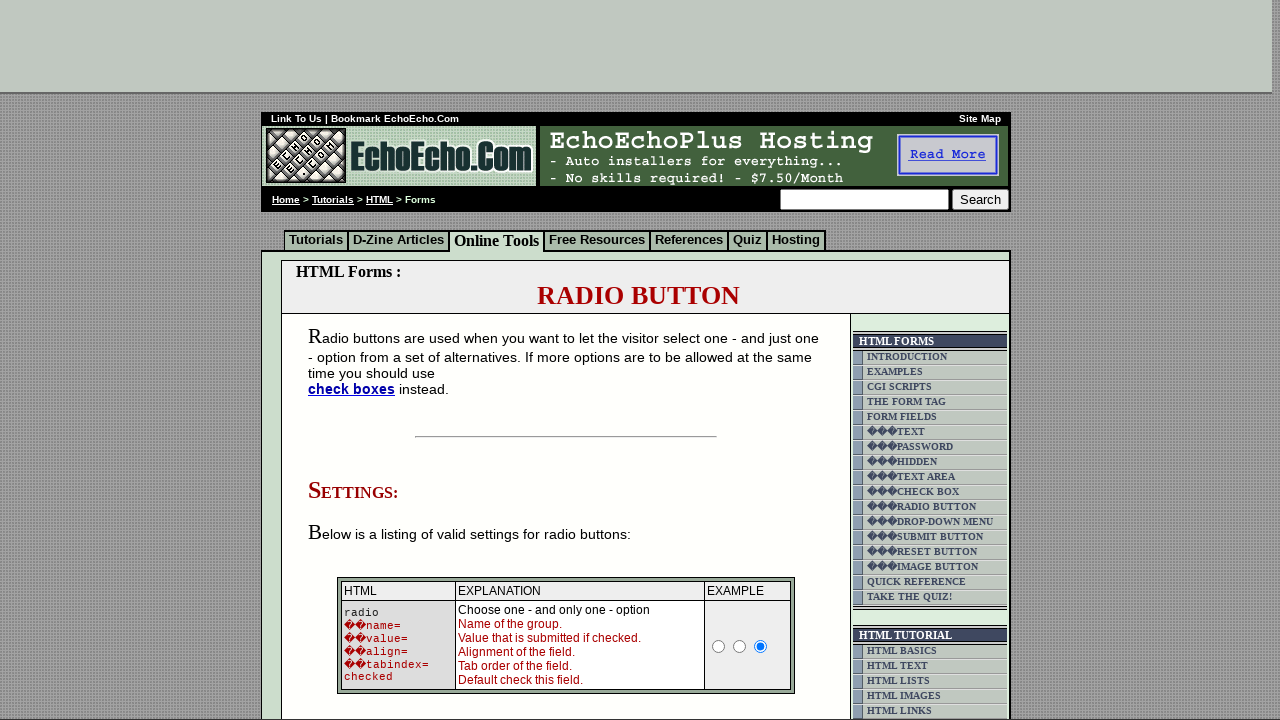

Counted 3 radio buttons in the group
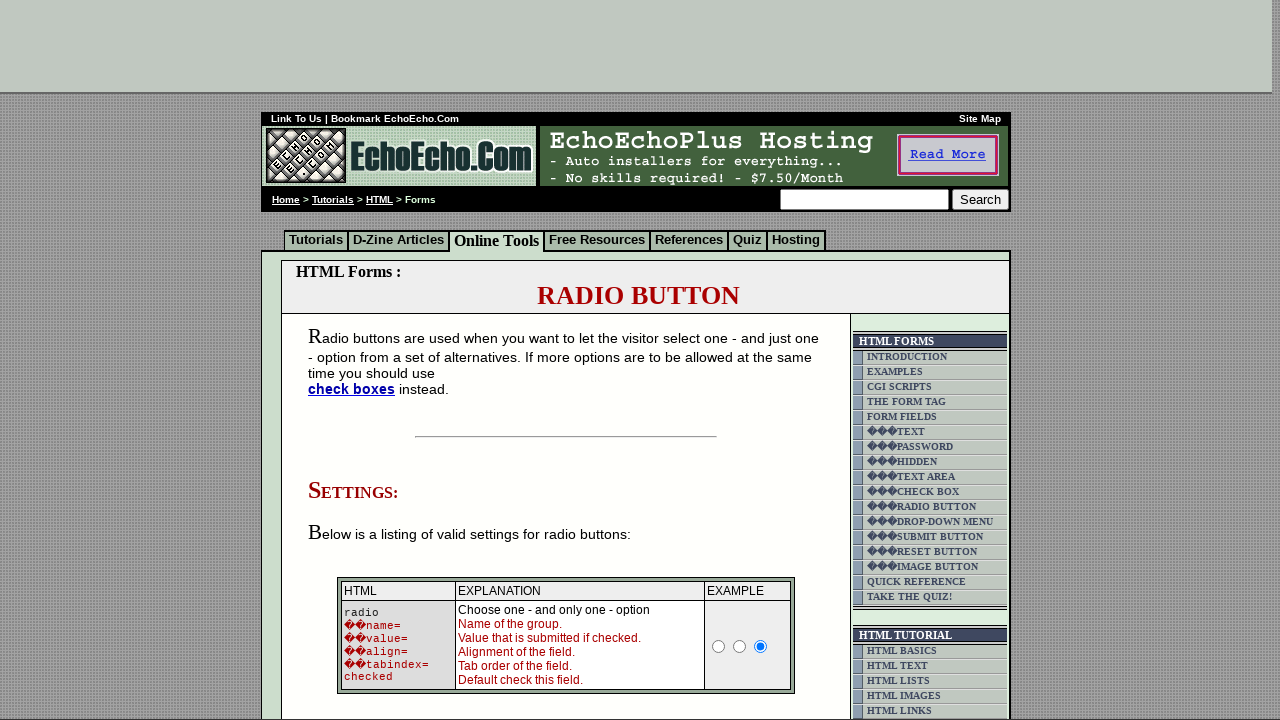

Retrieved radio button 0 with value: Milk
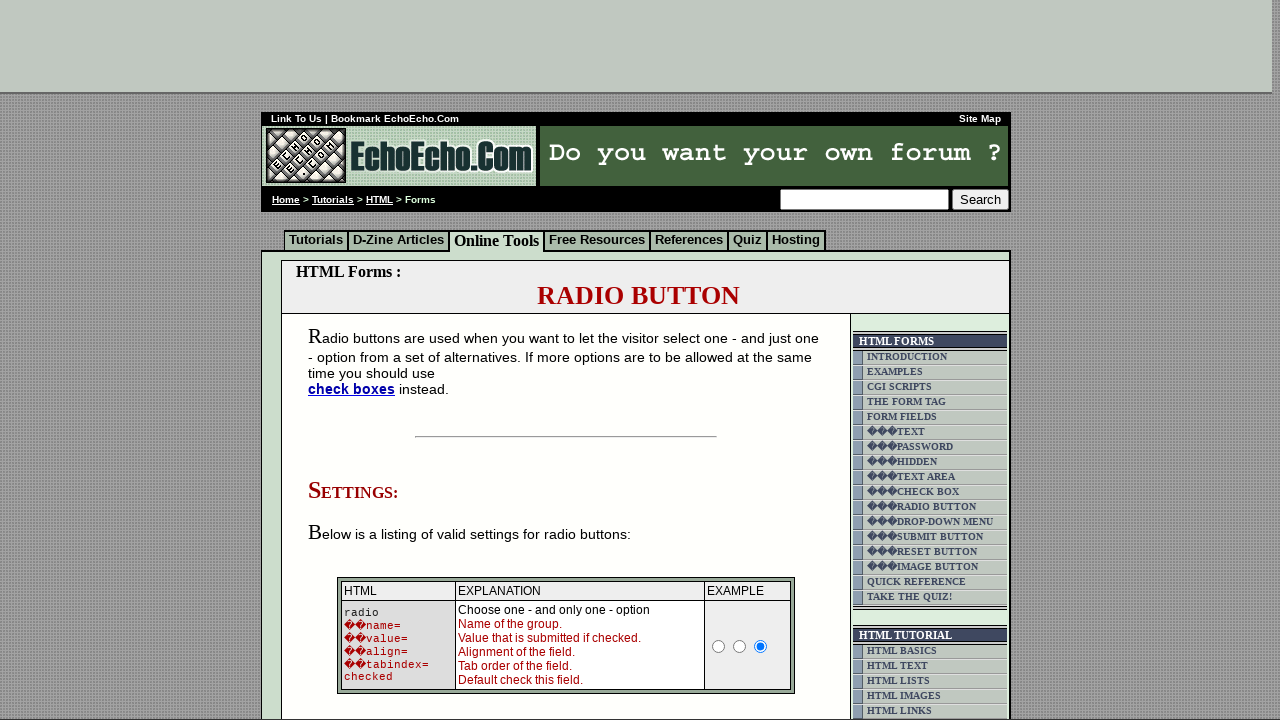

Clicked radio button with value 'Milk' at (356, 360) on [name='group1'] >> nth=0
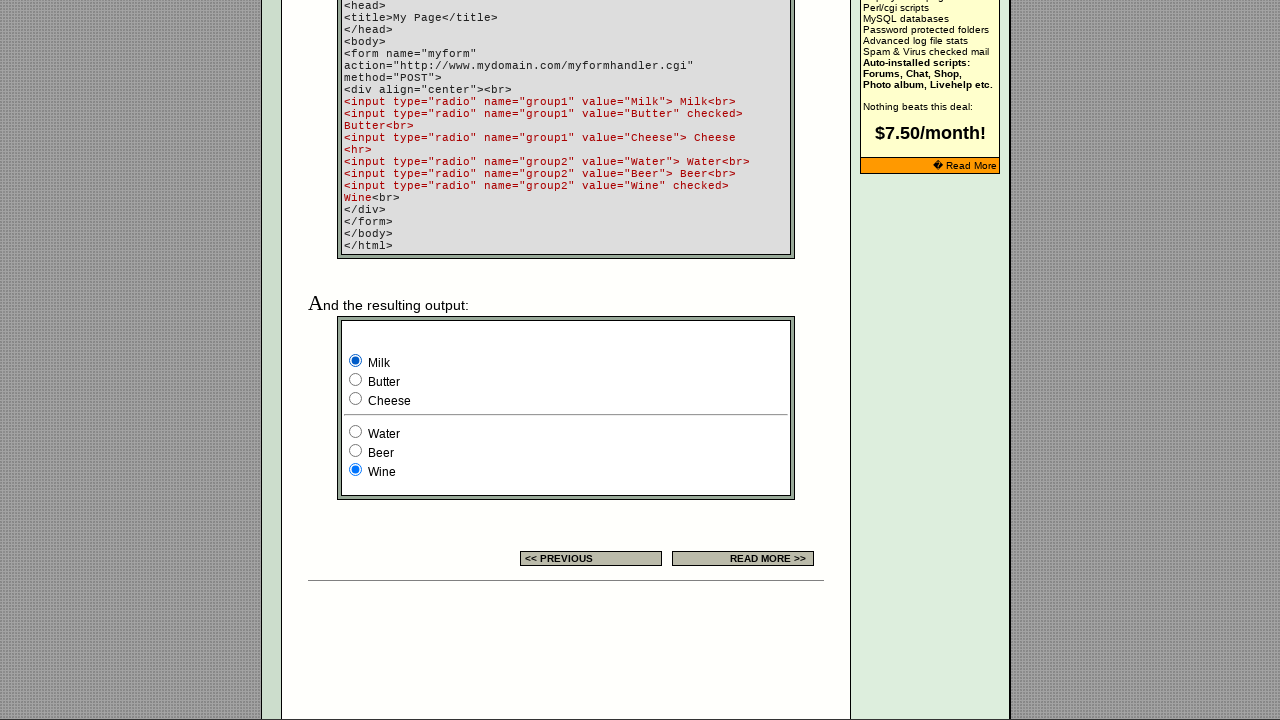

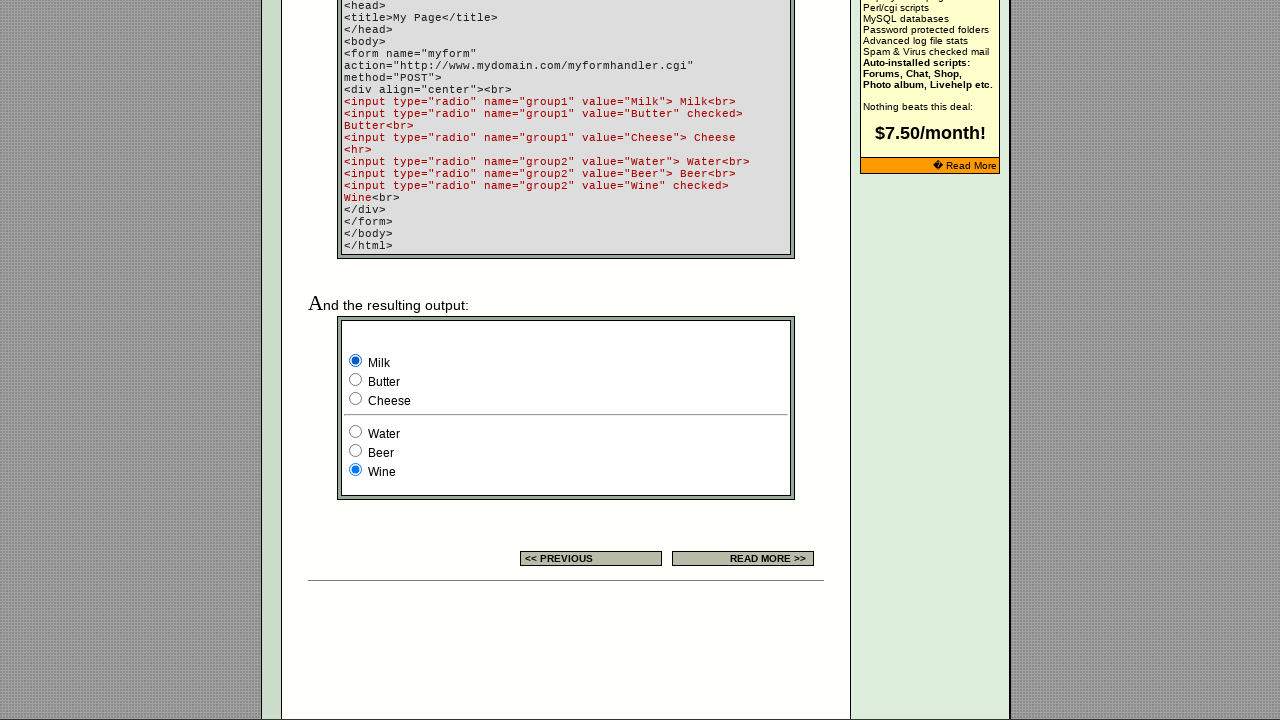